Verifies that the contacts text is present on the Hero Park website.

Starting URL: https://heropark.by/

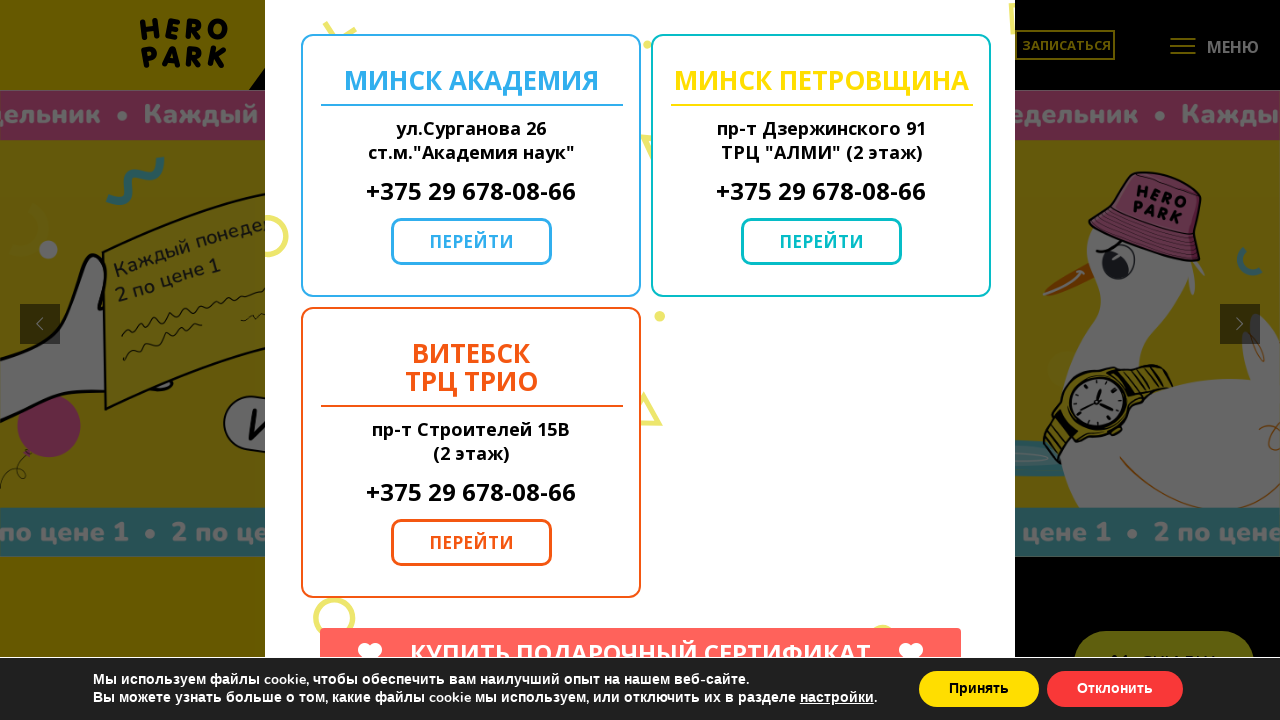

Navigated to Hero Park website at https://heropark.by/
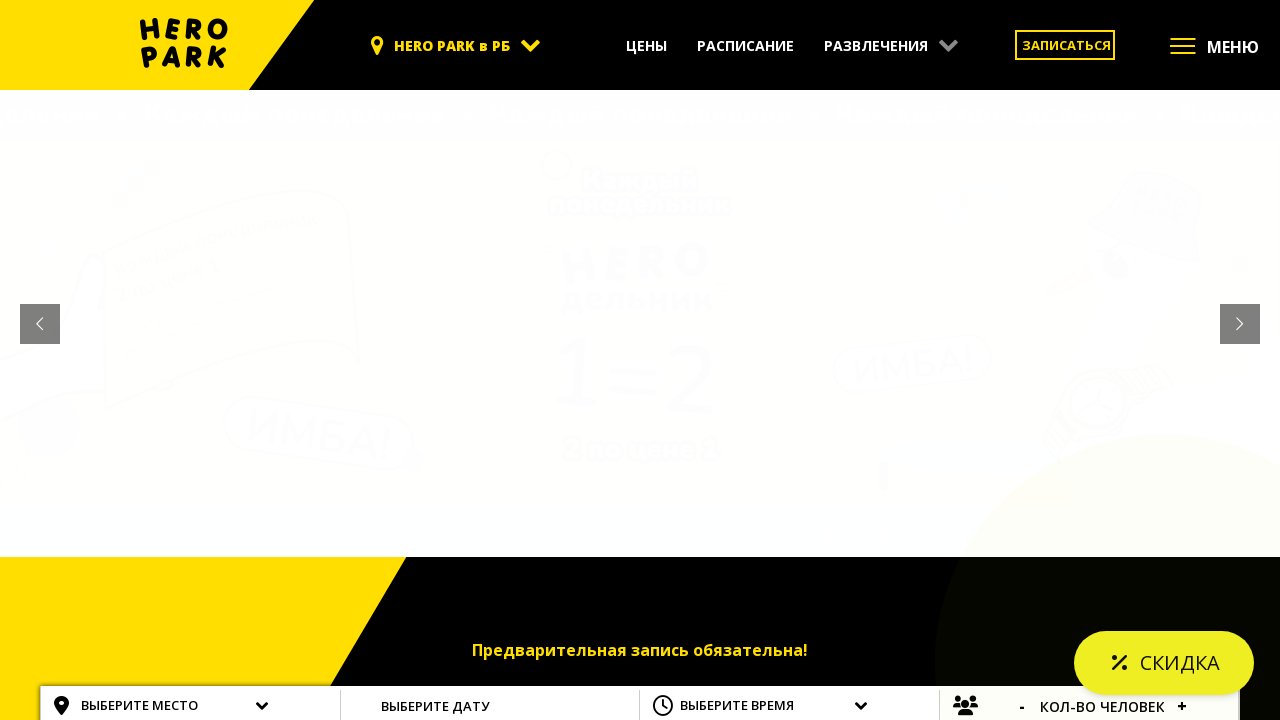

Contacts text 'КОНТАКТЫ' is visible on the page
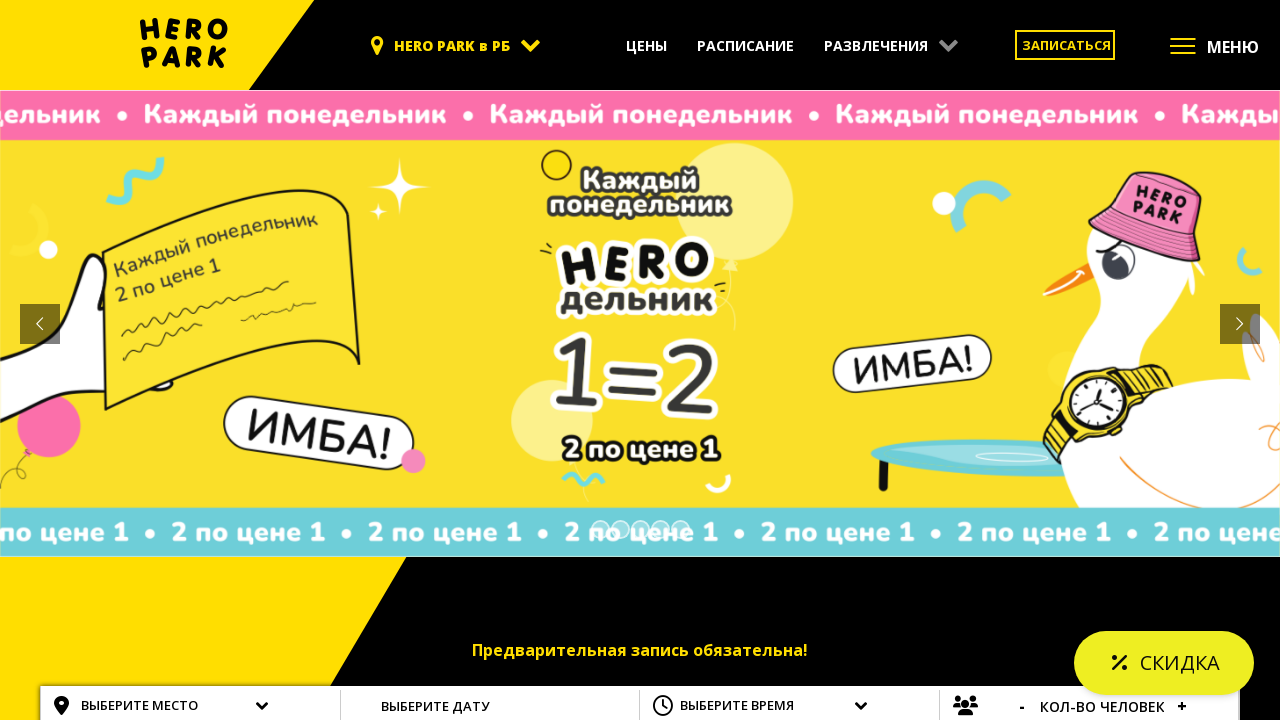

Verified that contacts text is present
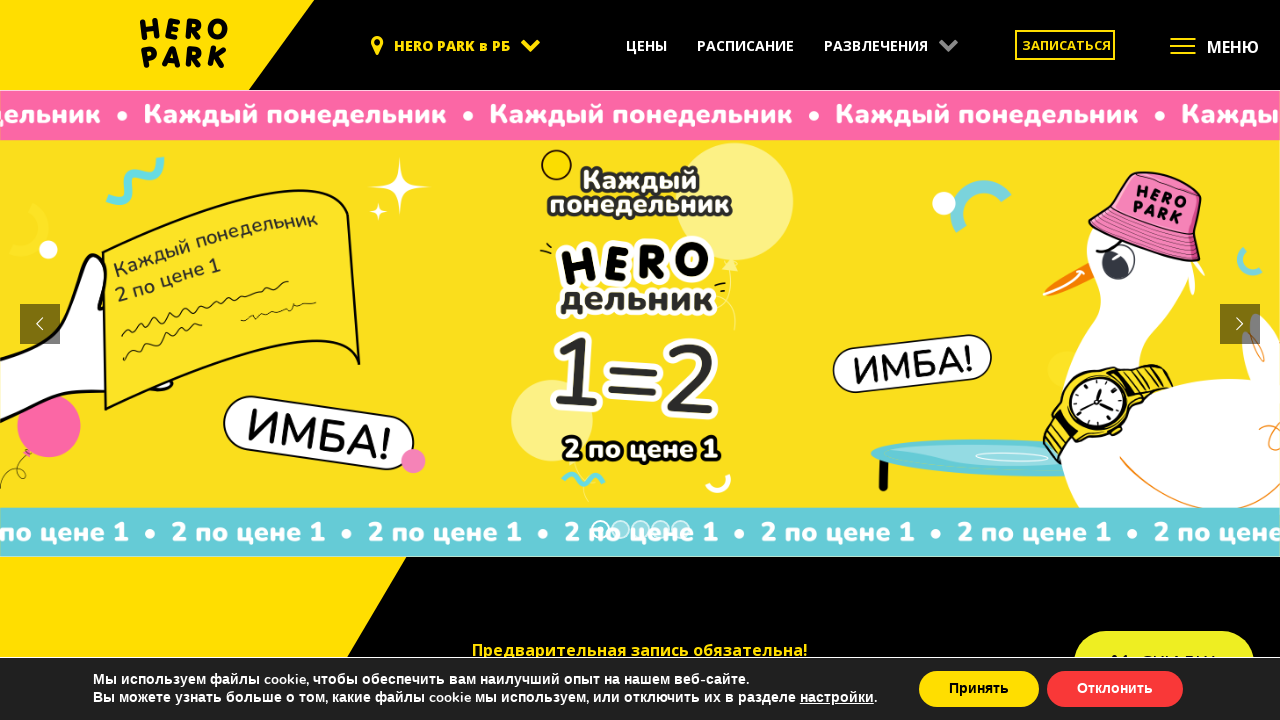

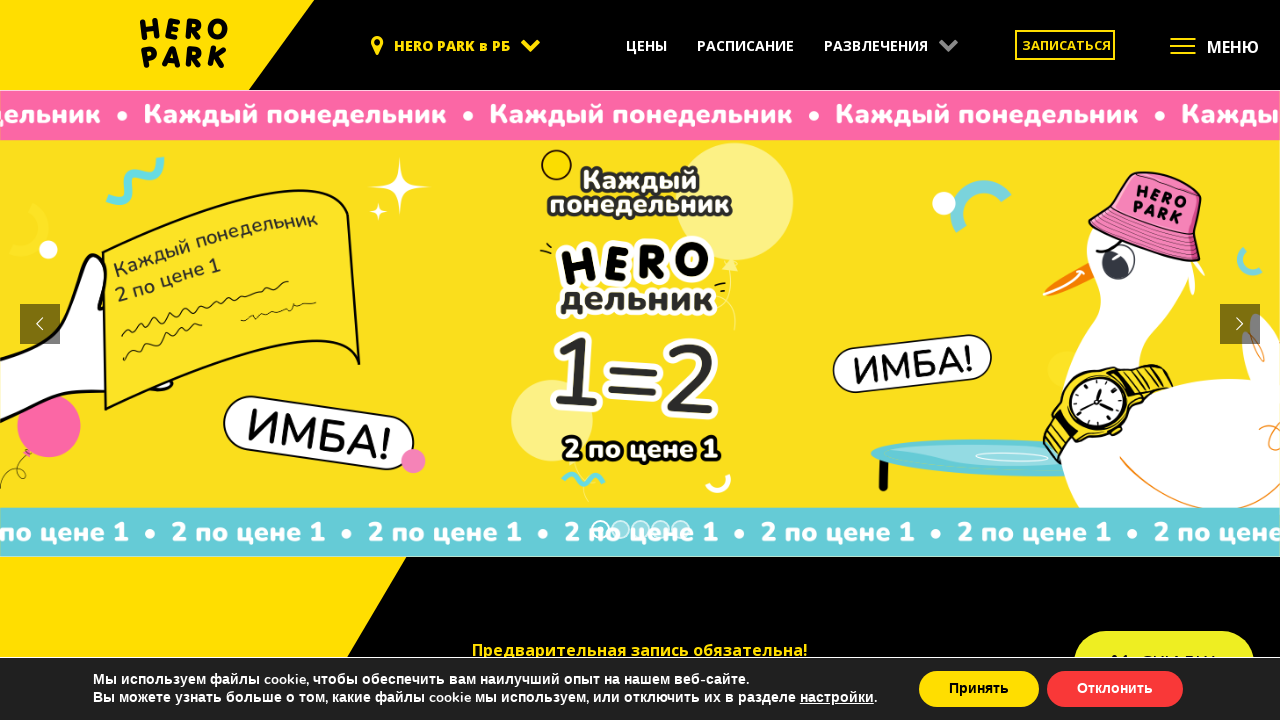